Tests clicking a button with a dynamic ID multiple times by navigating to the page and clicking the button in a loop, demonstrating handling of elements with changing IDs.

Starting URL: http://uitestingplayground.com/dynamicid

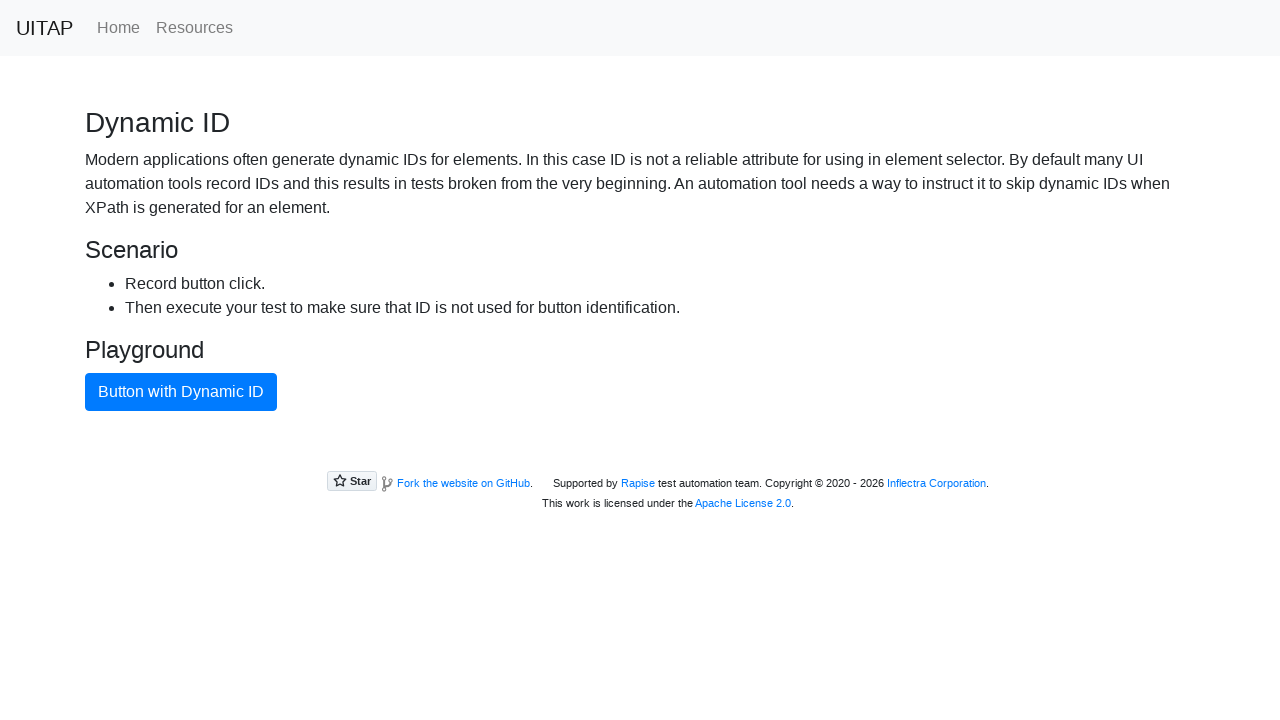

Clicked button with dynamic ID on initial page load at (181, 392) on xpath=//button[text()="Button with Dynamic ID"]
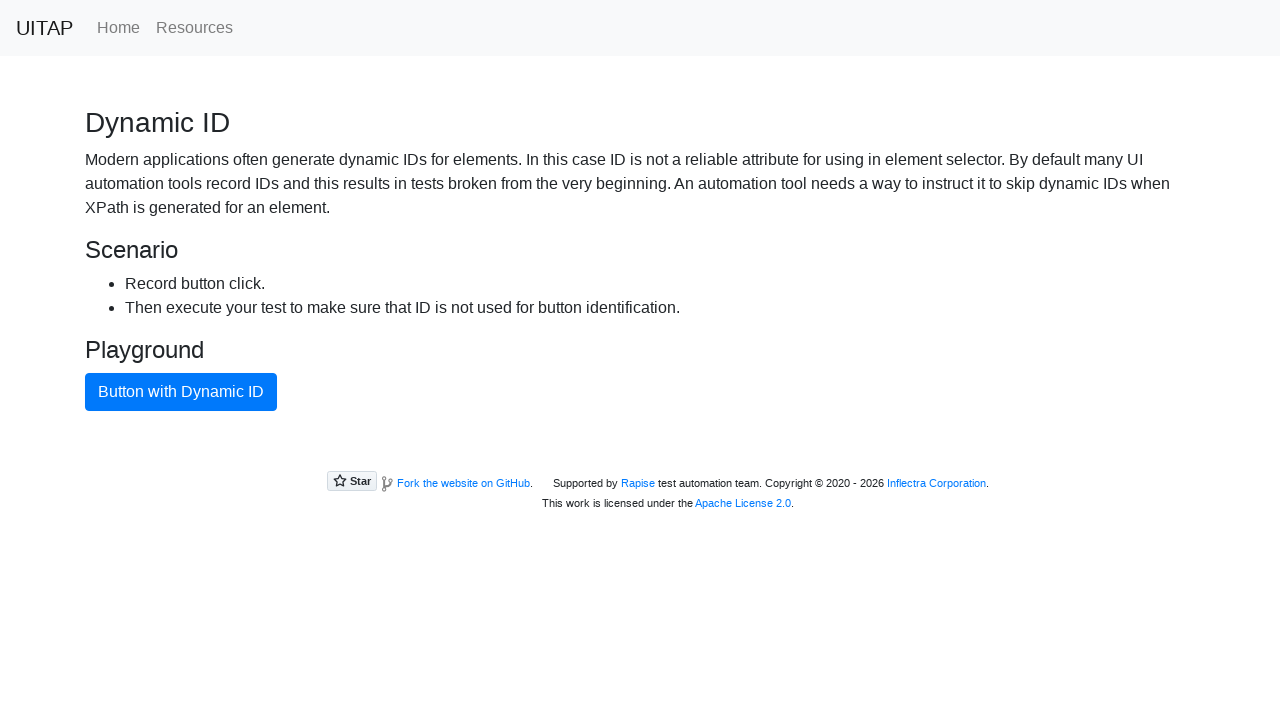

Navigated to dynamic ID test page (iteration 2)
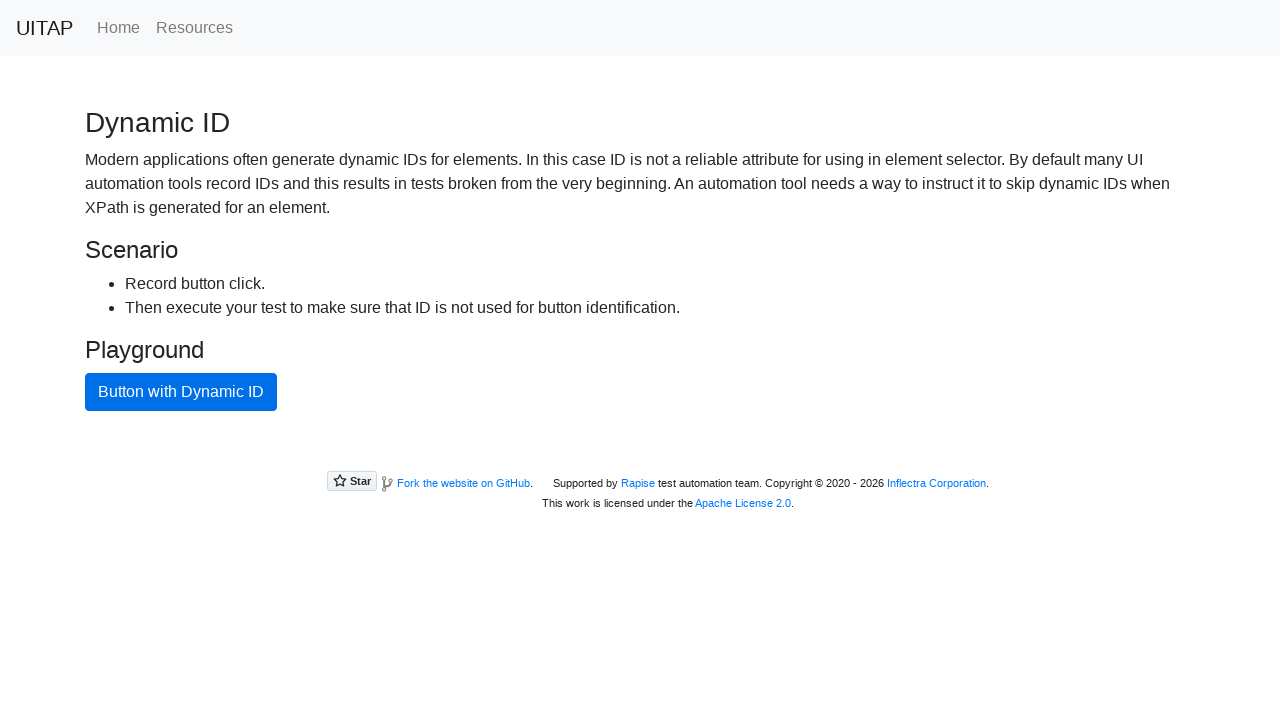

Clicked button with dynamic ID on second iteration at (181, 392) on xpath=//button[text()="Button with Dynamic ID"]
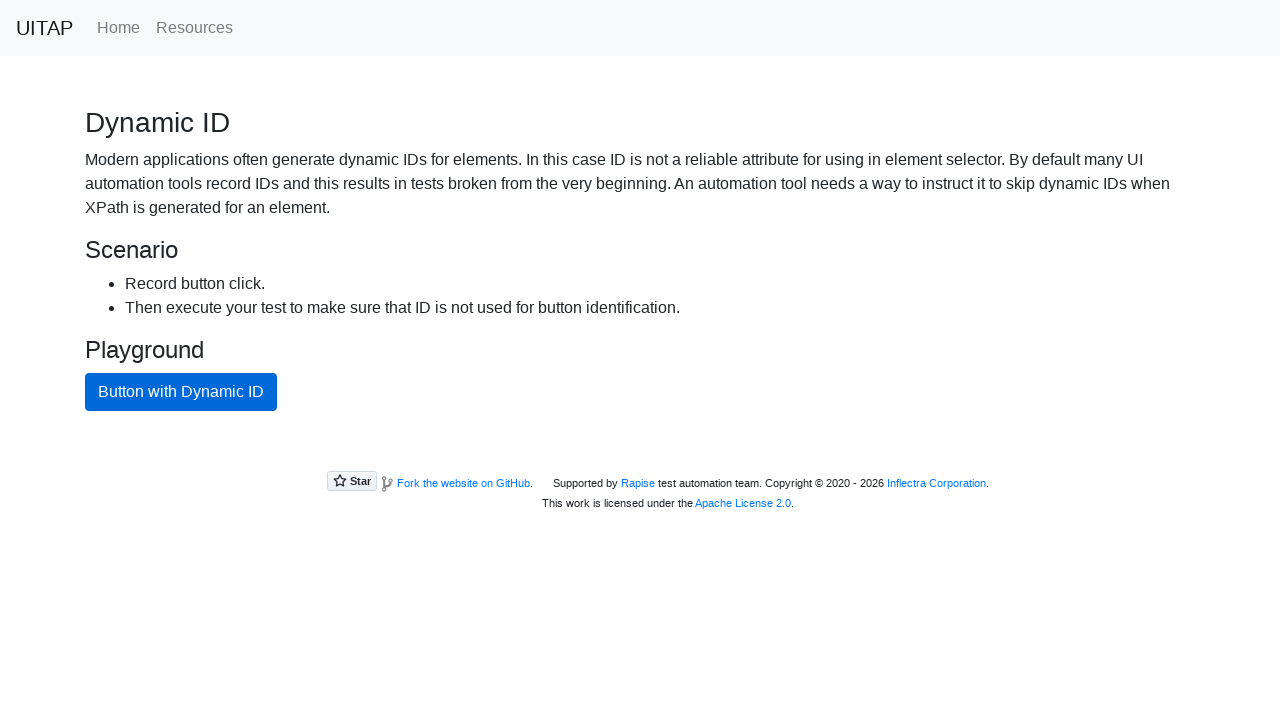

Navigated to dynamic ID test page (iteration 3)
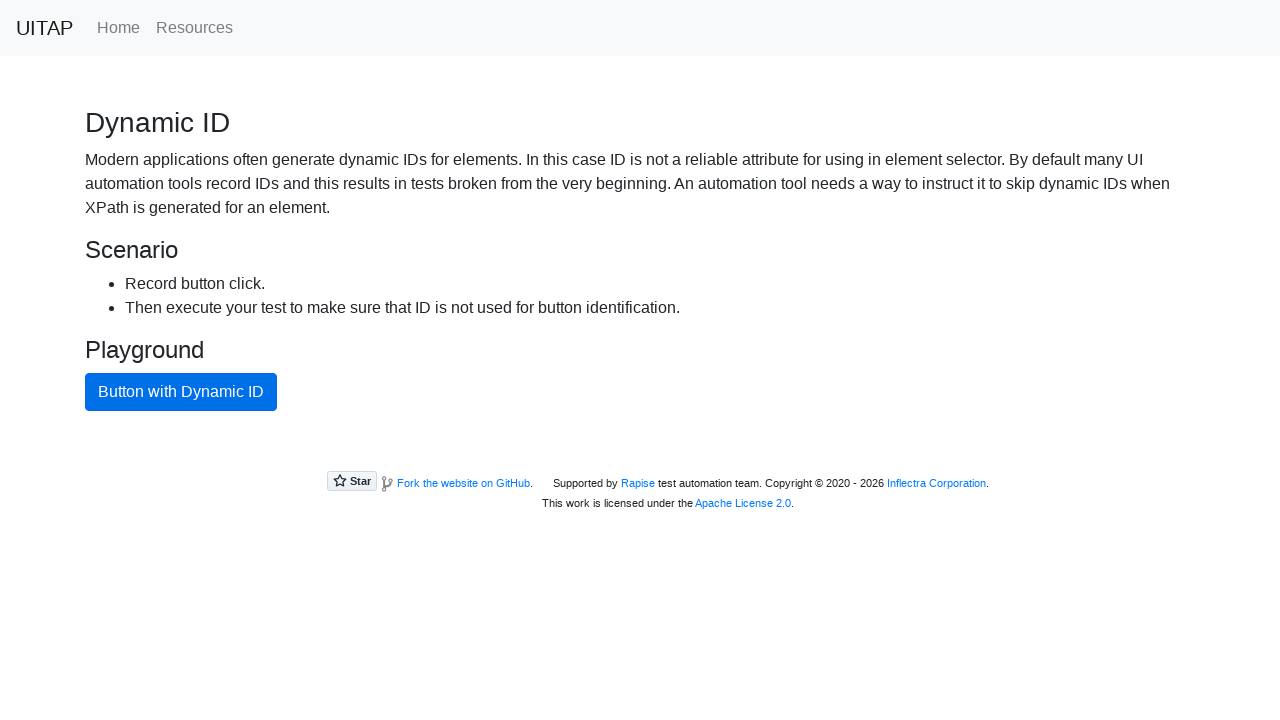

Clicked button with dynamic ID on third iteration at (181, 392) on xpath=//button[text()="Button with Dynamic ID"]
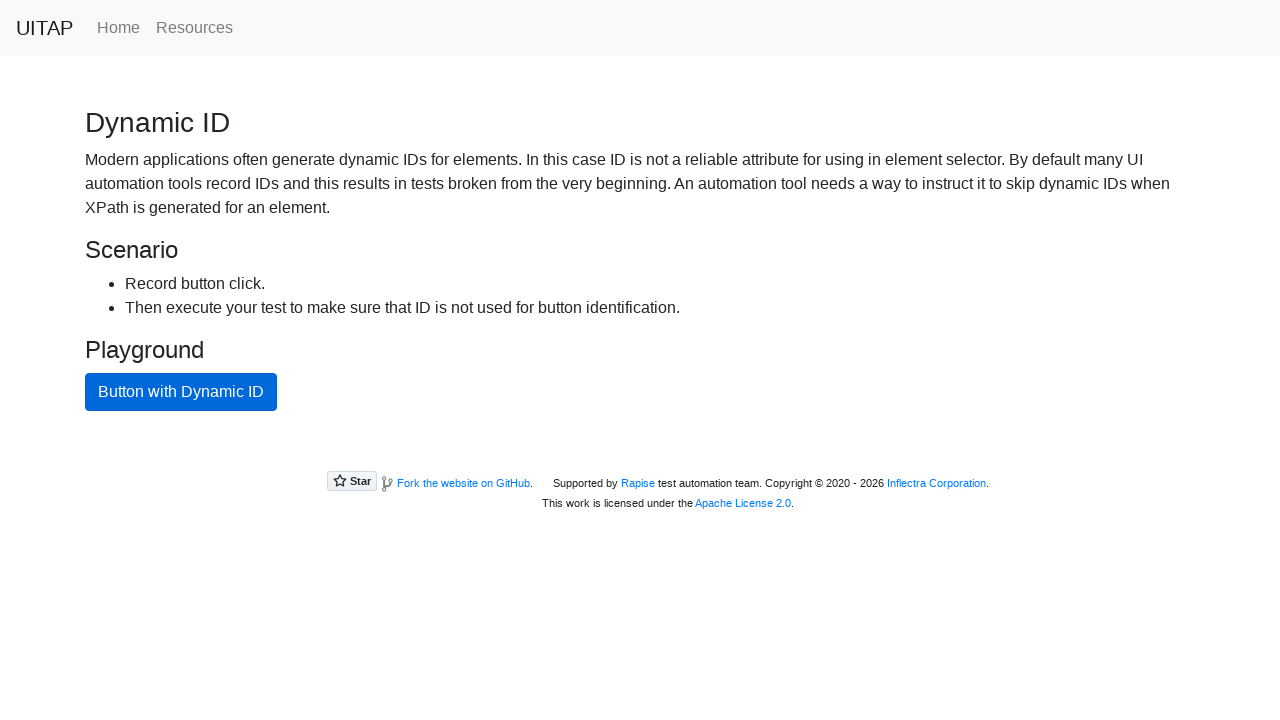

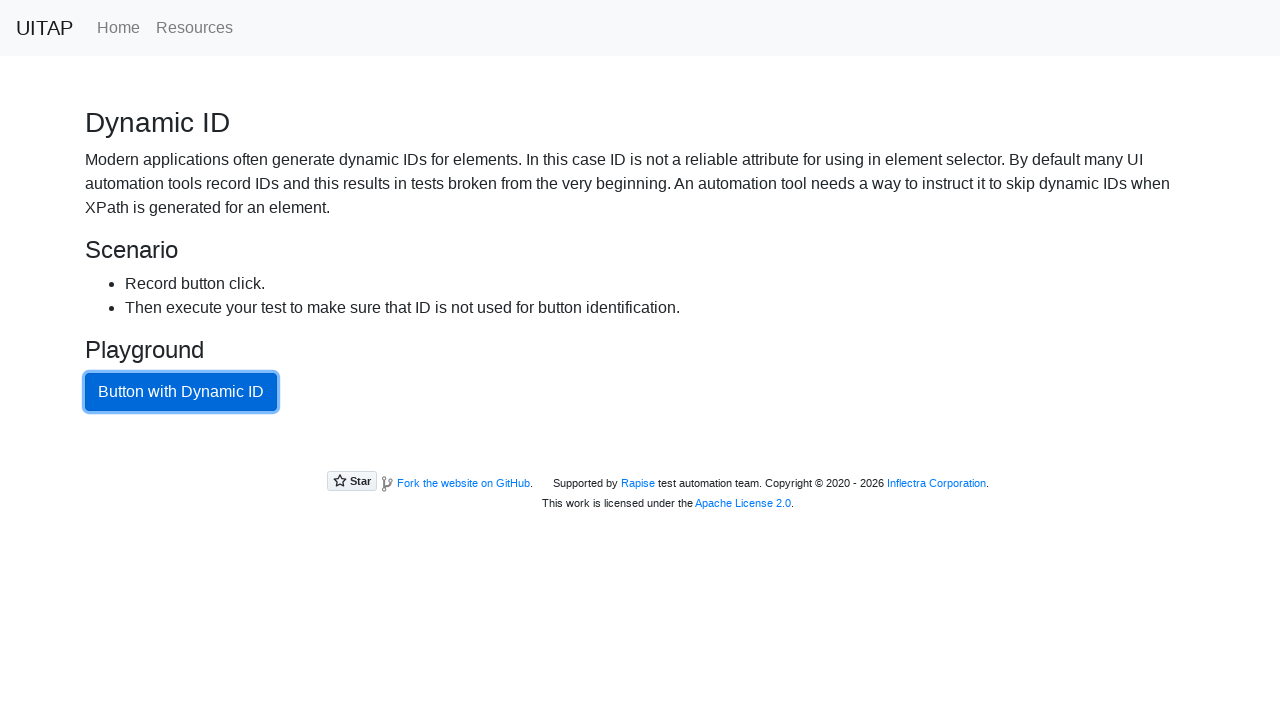